Tests multiplication of two positive numbers

Starting URL: https://testsheepnz.github.io/BasicCalculator.html

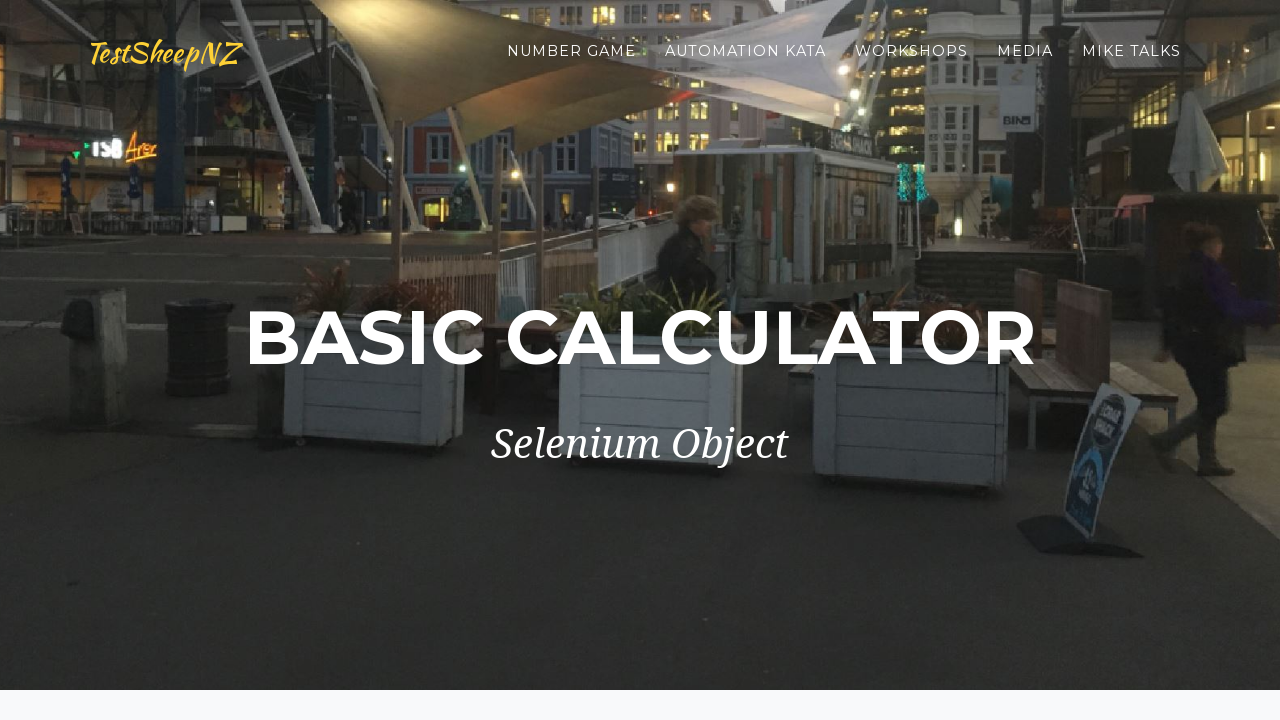

Scrolled down 800px to view calculator
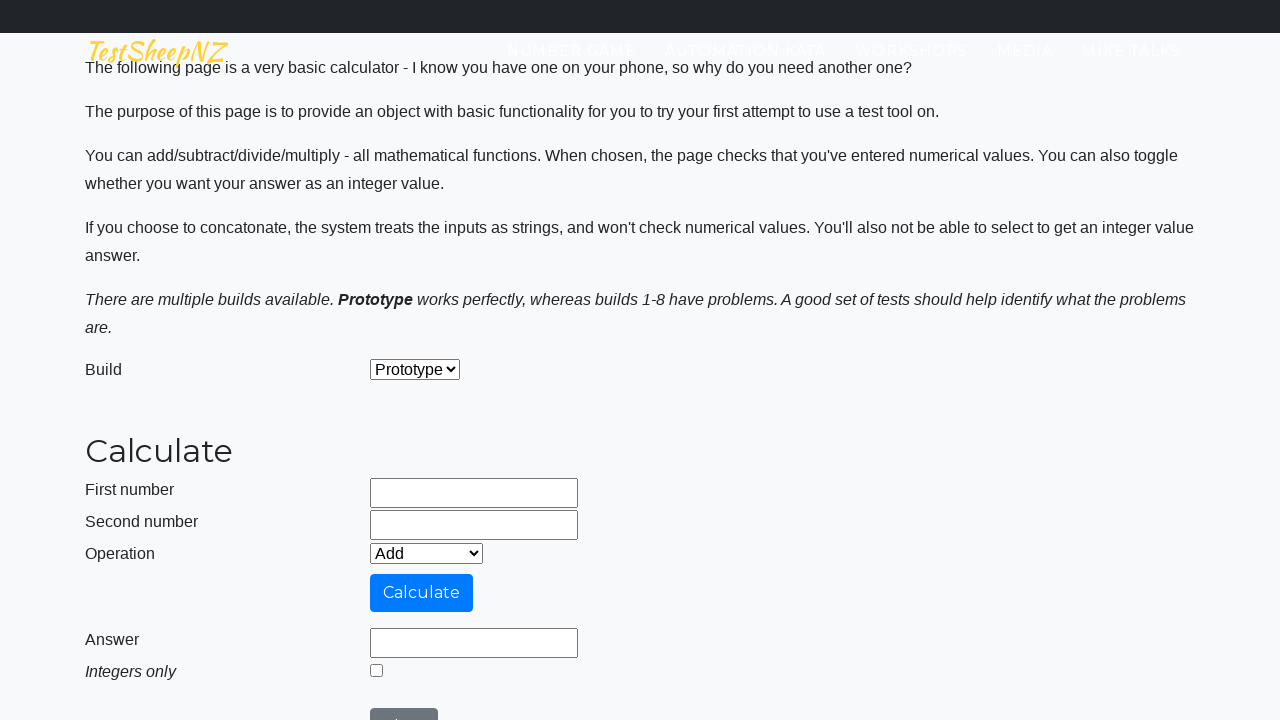

Entered first number: 10 on #number1Field
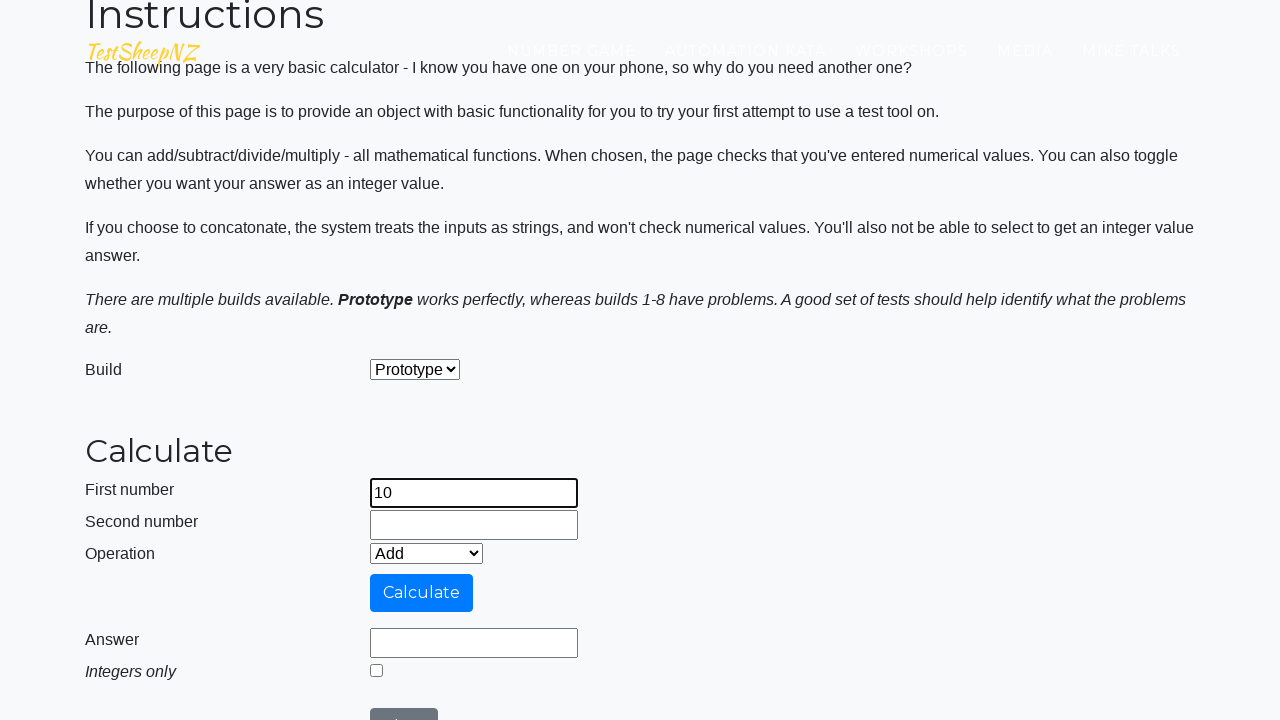

Entered second number: 1 on #number2Field
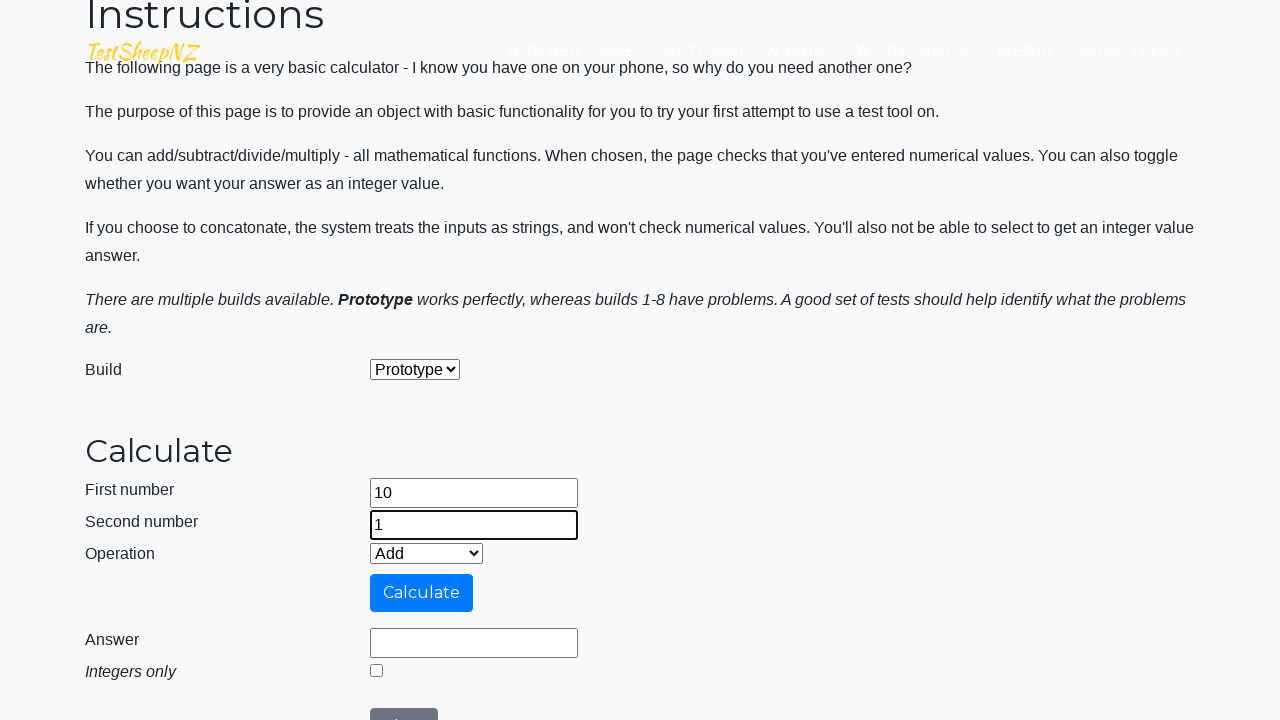

Selected Multiply operation from dropdown on #selectOperationDropdown
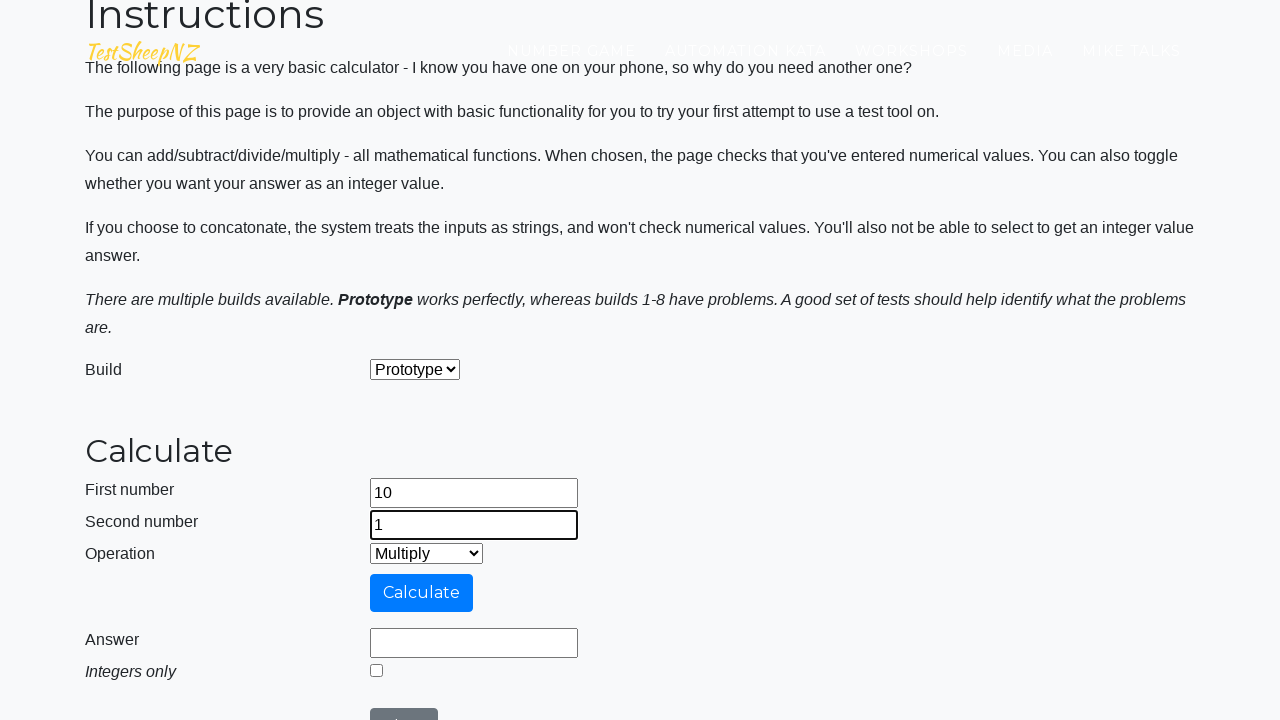

Clicked integer mode checkbox at (376, 670) on #integerSelect
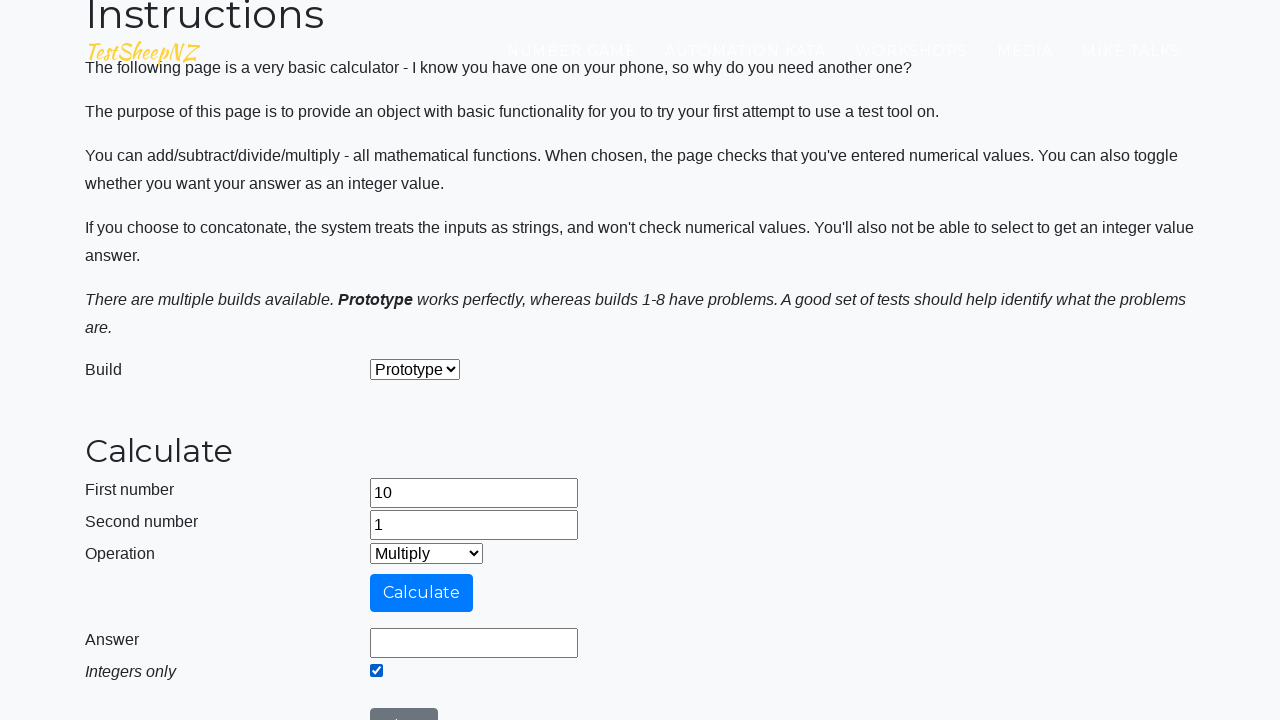

Clicked calculate button at (422, 593) on #calculateButton
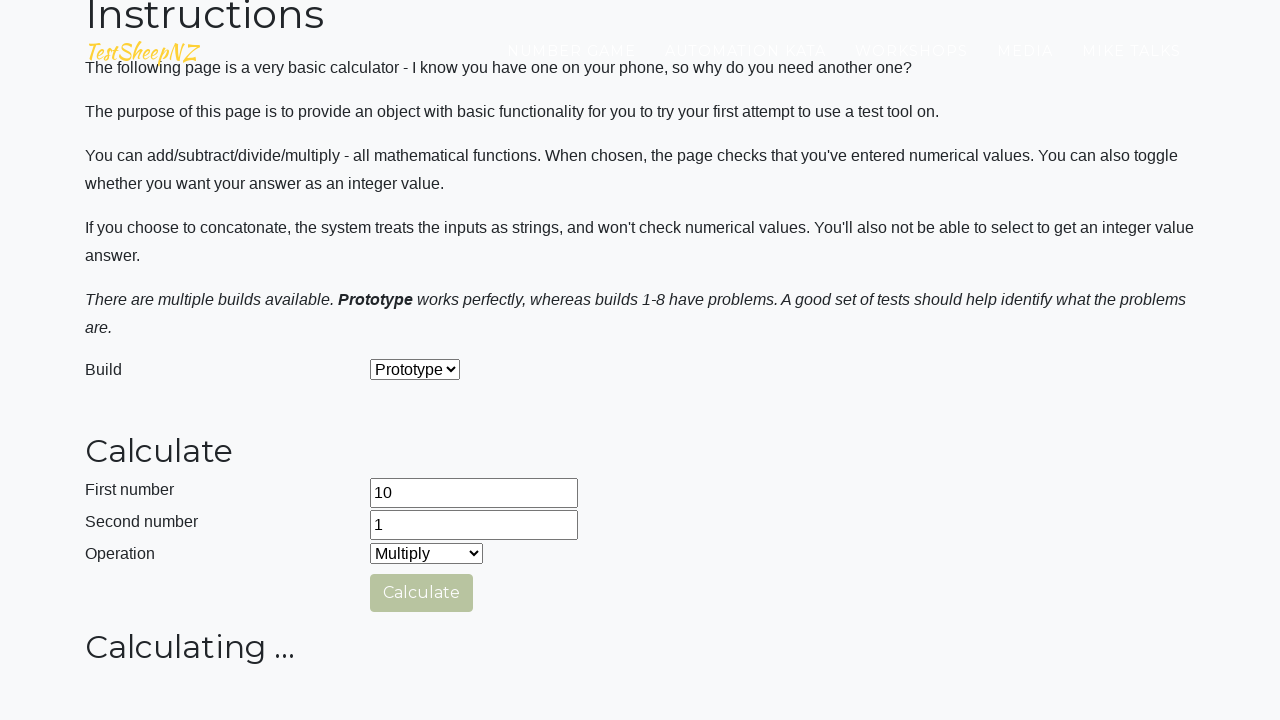

Answer field loaded with result
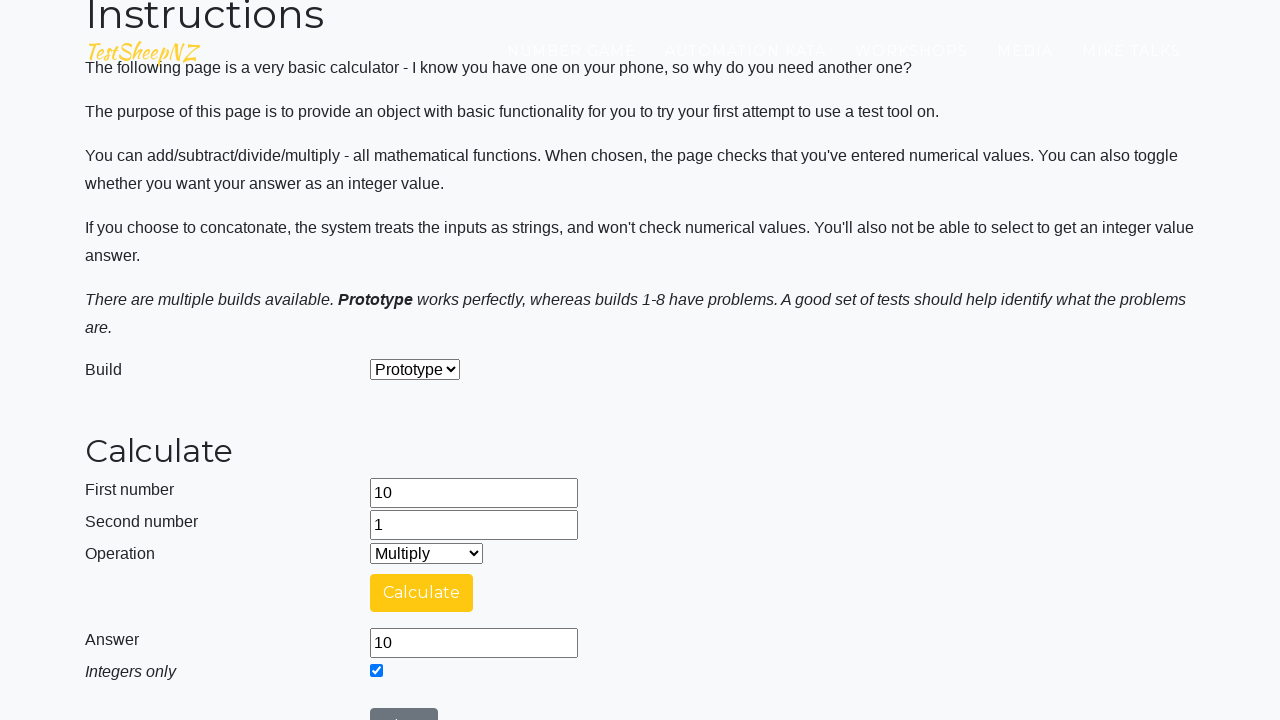

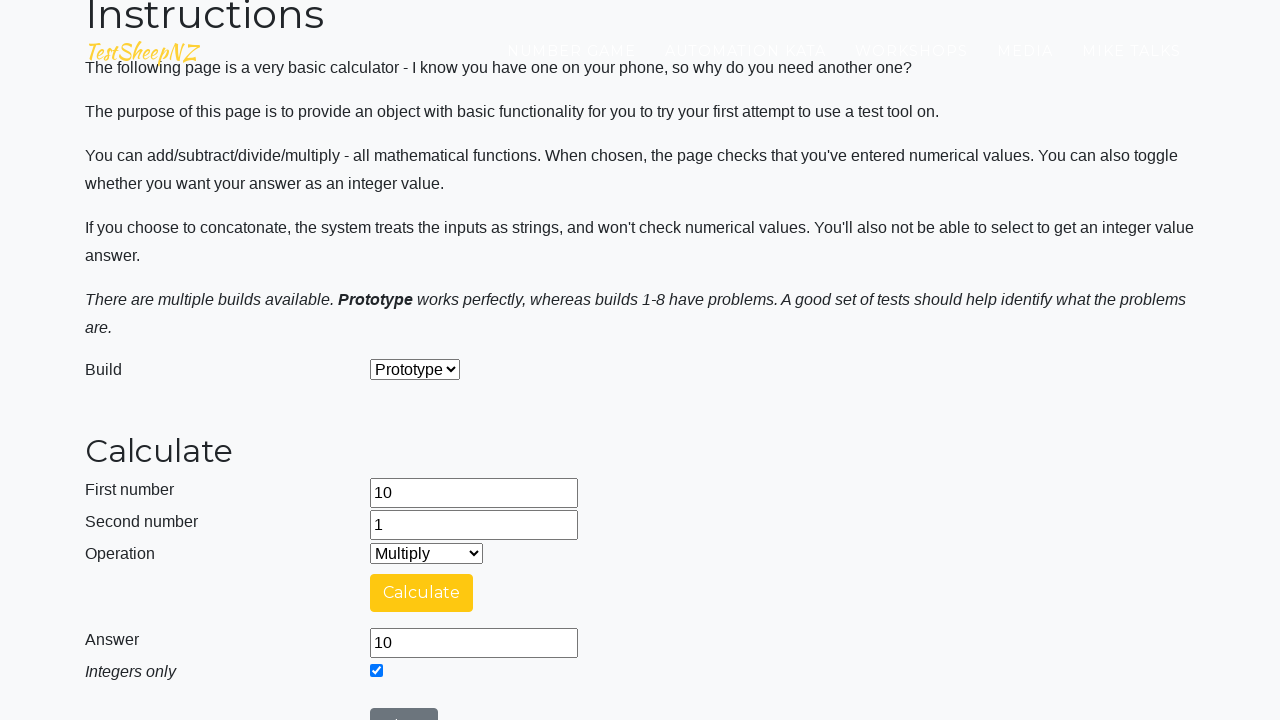